Tests that a todo item is removed when edited to an empty string

Starting URL: https://demo.playwright.dev/todomvc

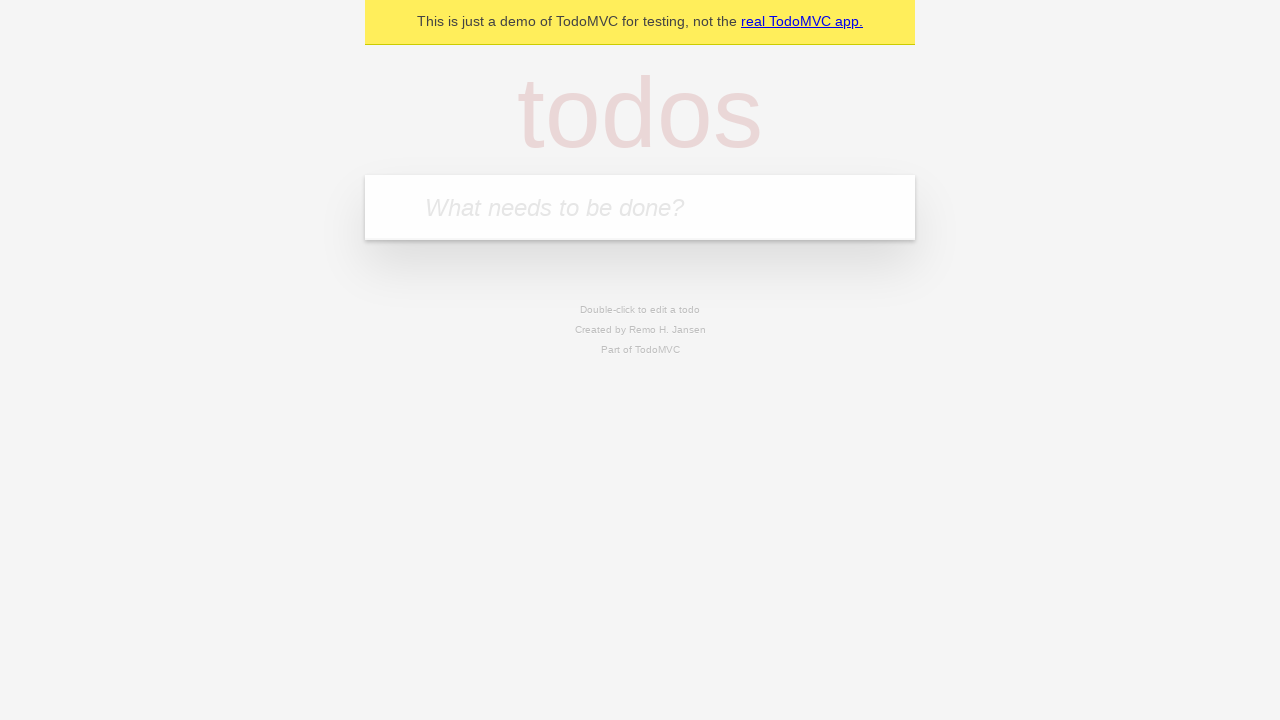

Filled first todo with 'buy some cheese' on internal:attr=[placeholder="What needs to be done?"i]
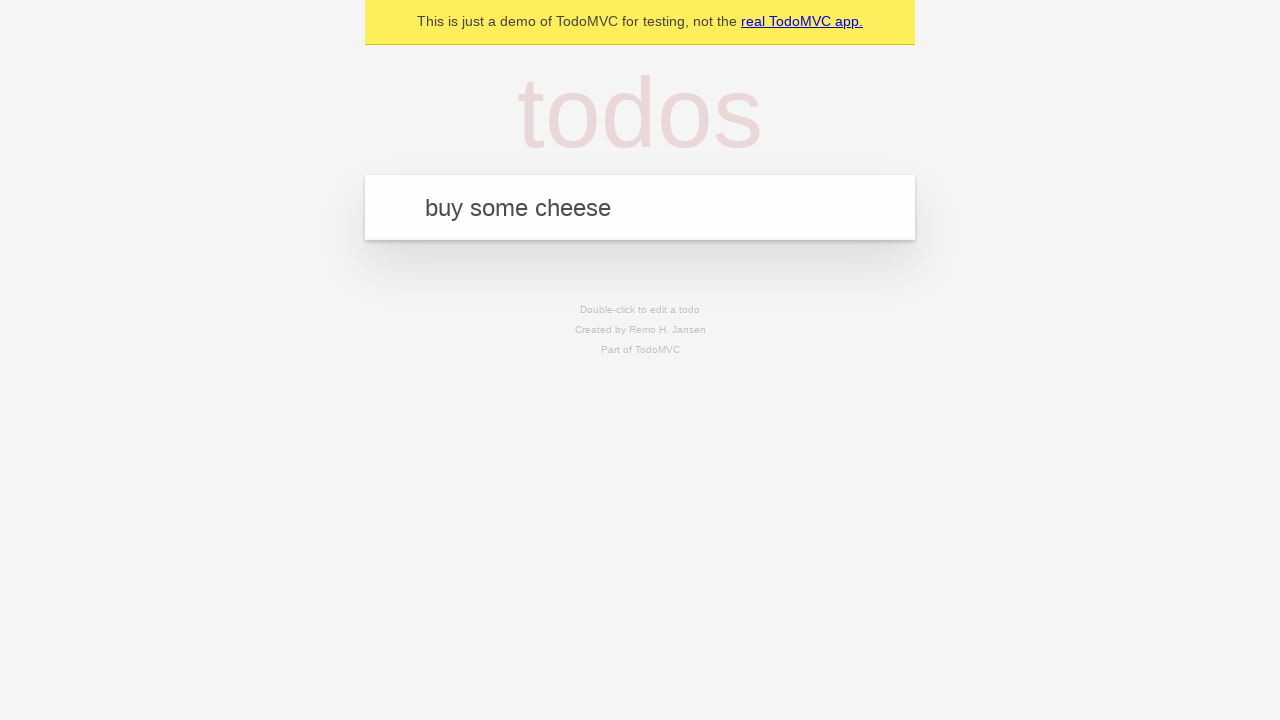

Pressed Enter to create first todo item on internal:attr=[placeholder="What needs to be done?"i]
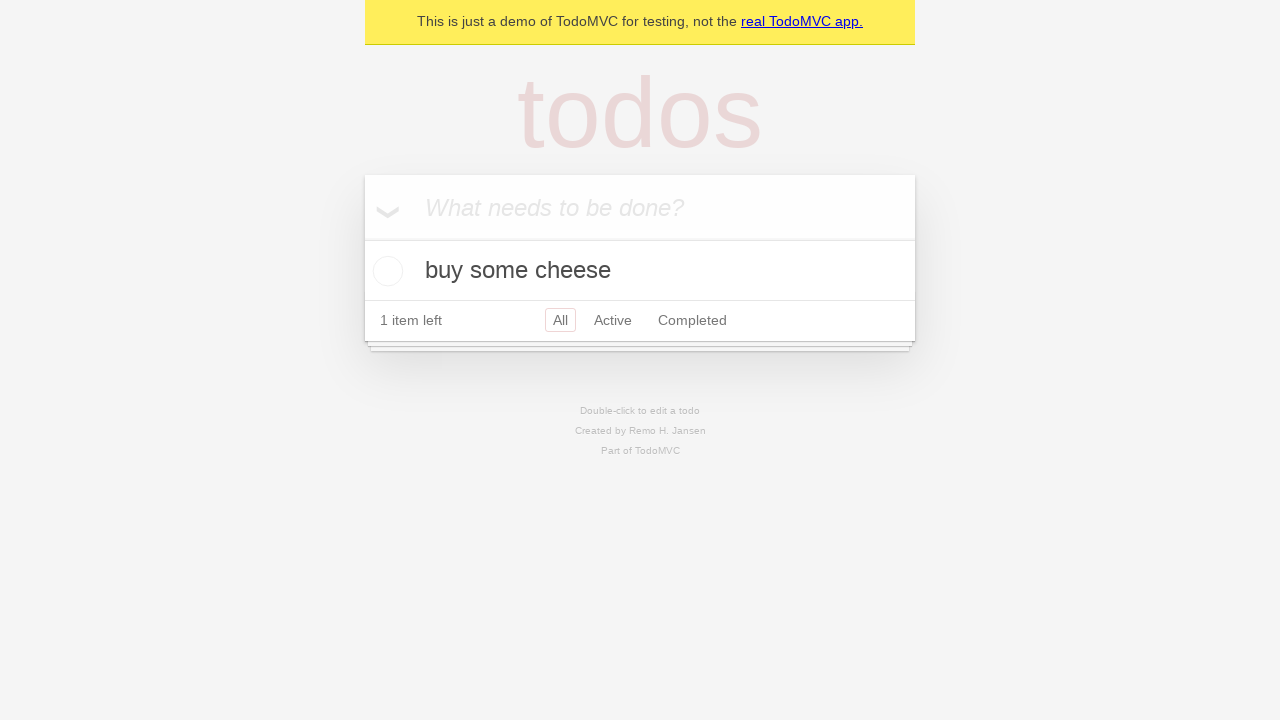

Filled second todo with 'feed the cat' on internal:attr=[placeholder="What needs to be done?"i]
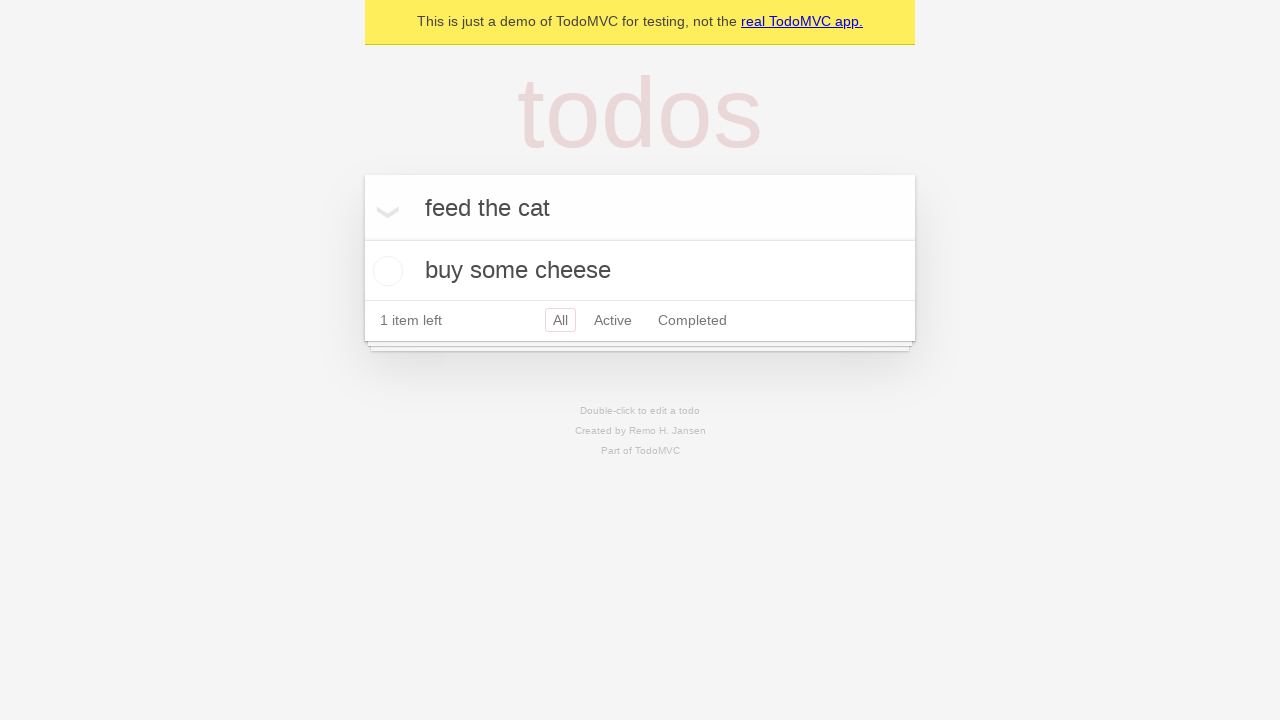

Pressed Enter to create second todo item on internal:attr=[placeholder="What needs to be done?"i]
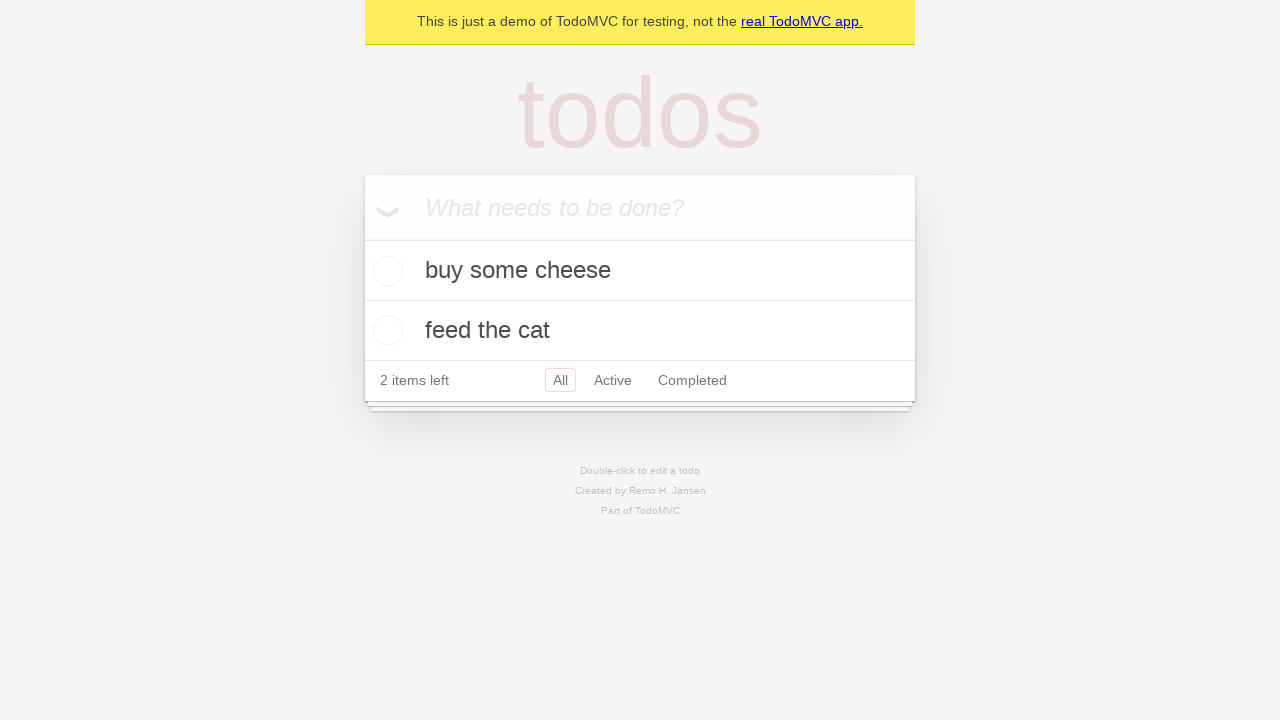

Filled third todo with 'book a doctors appointment' on internal:attr=[placeholder="What needs to be done?"i]
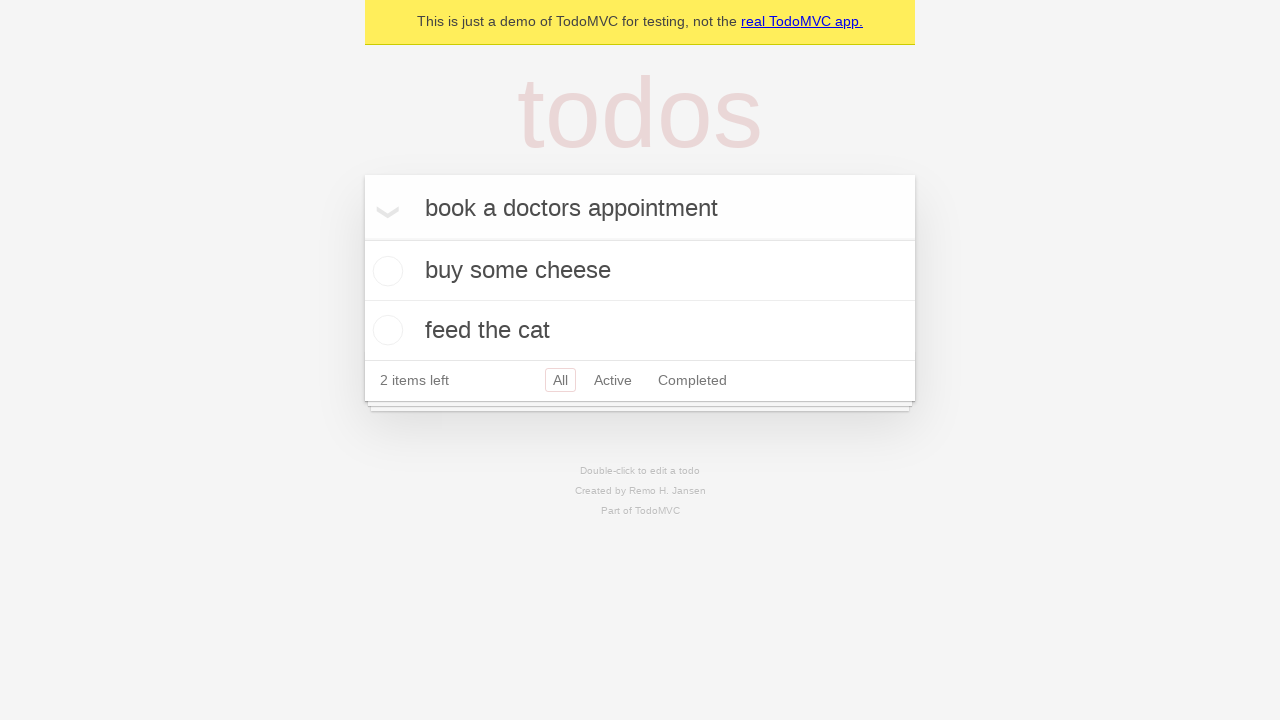

Pressed Enter to create third todo item on internal:attr=[placeholder="What needs to be done?"i]
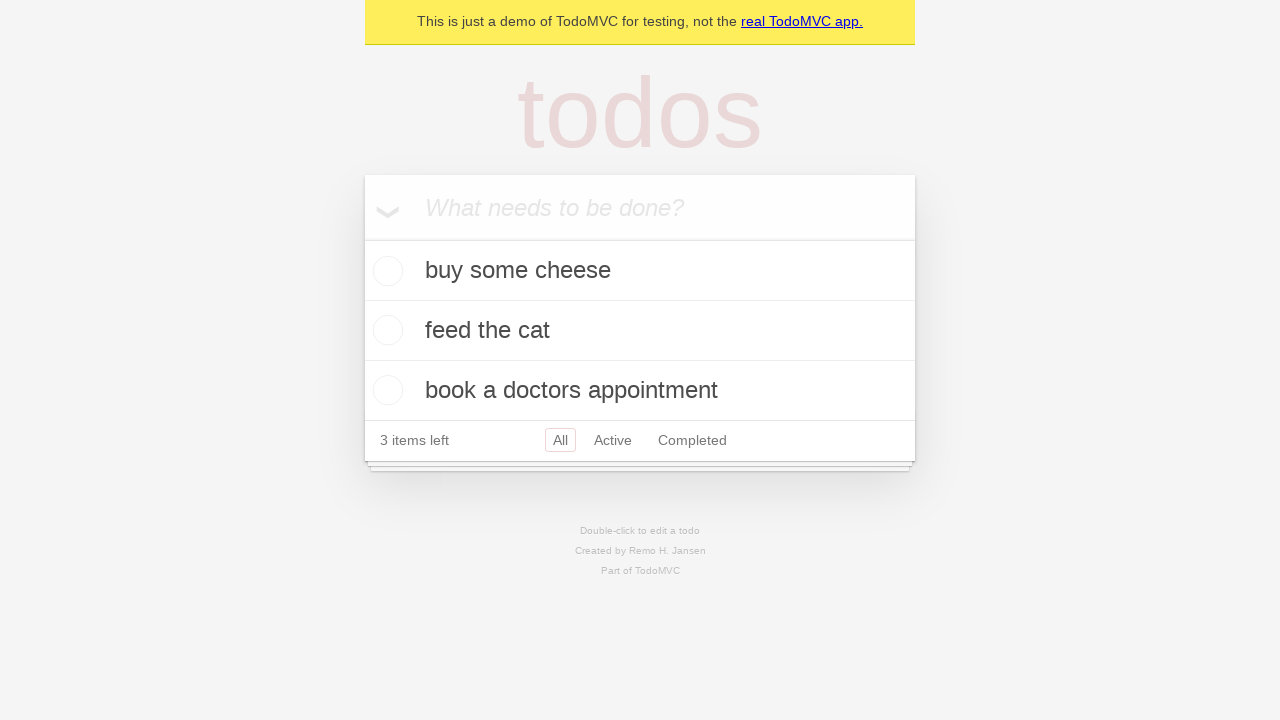

Confirmed all 3 todo items have been created
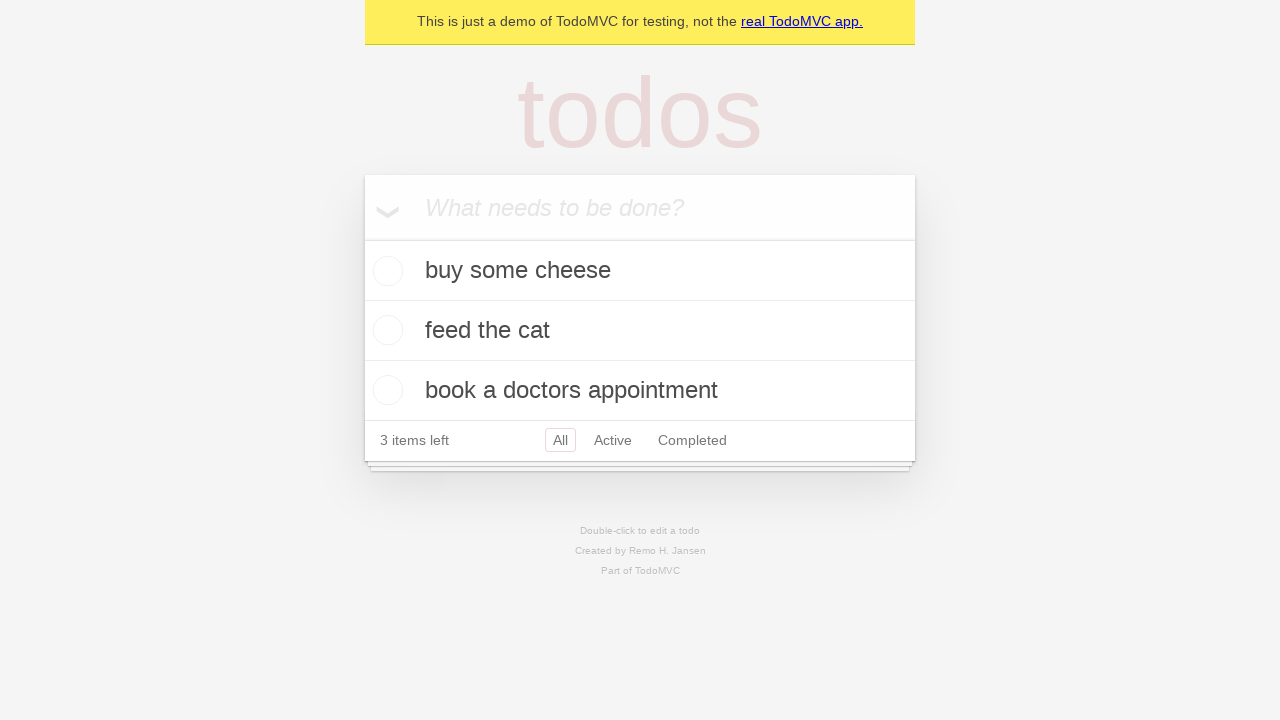

Double-clicked on second todo item to edit at (640, 331) on internal:testid=[data-testid="todo-item"s] >> nth=1
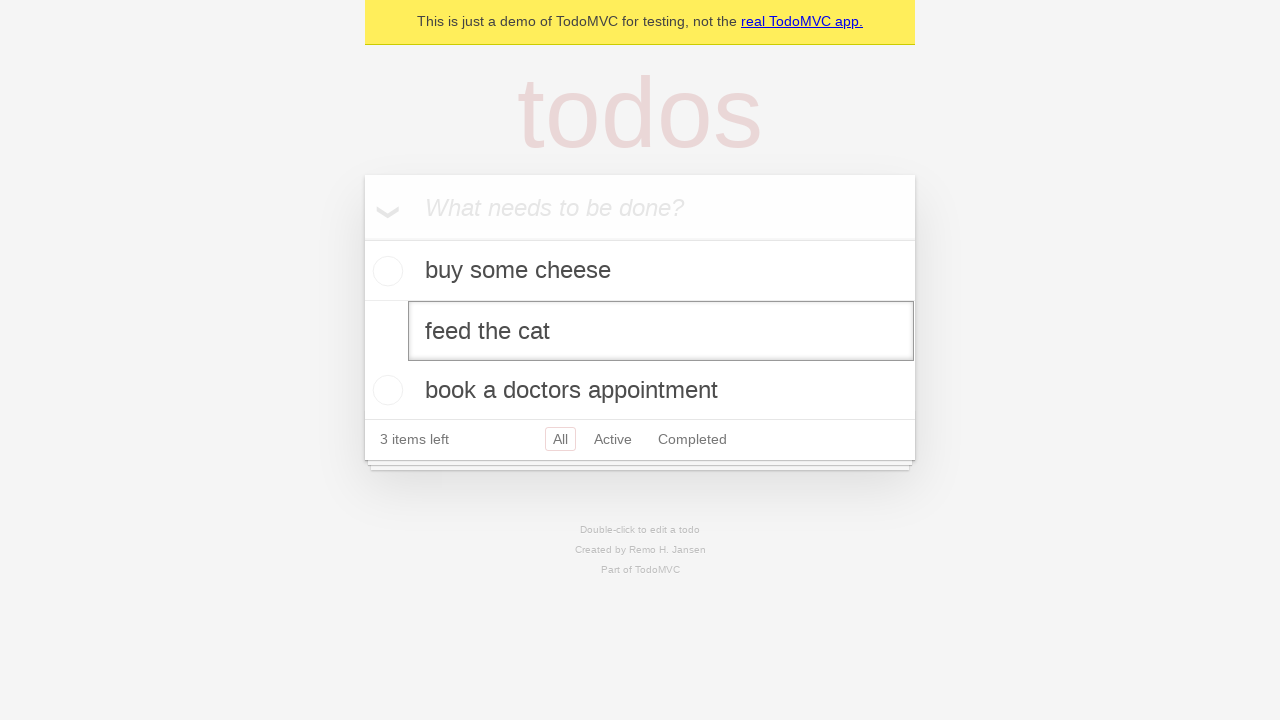

Cleared the text in the edit field for second todo on internal:testid=[data-testid="todo-item"s] >> nth=1 >> internal:role=textbox[nam
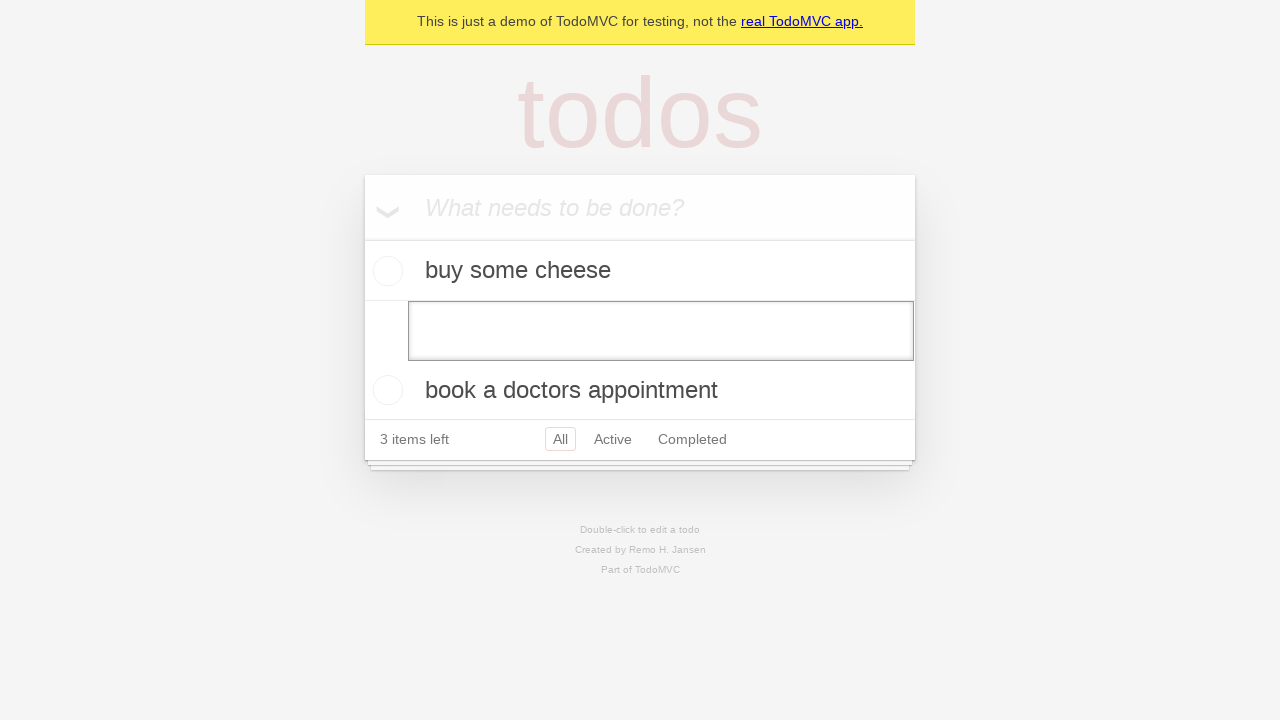

Pressed Enter to confirm the empty text, removing the todo item on internal:testid=[data-testid="todo-item"s] >> nth=1 >> internal:role=textbox[nam
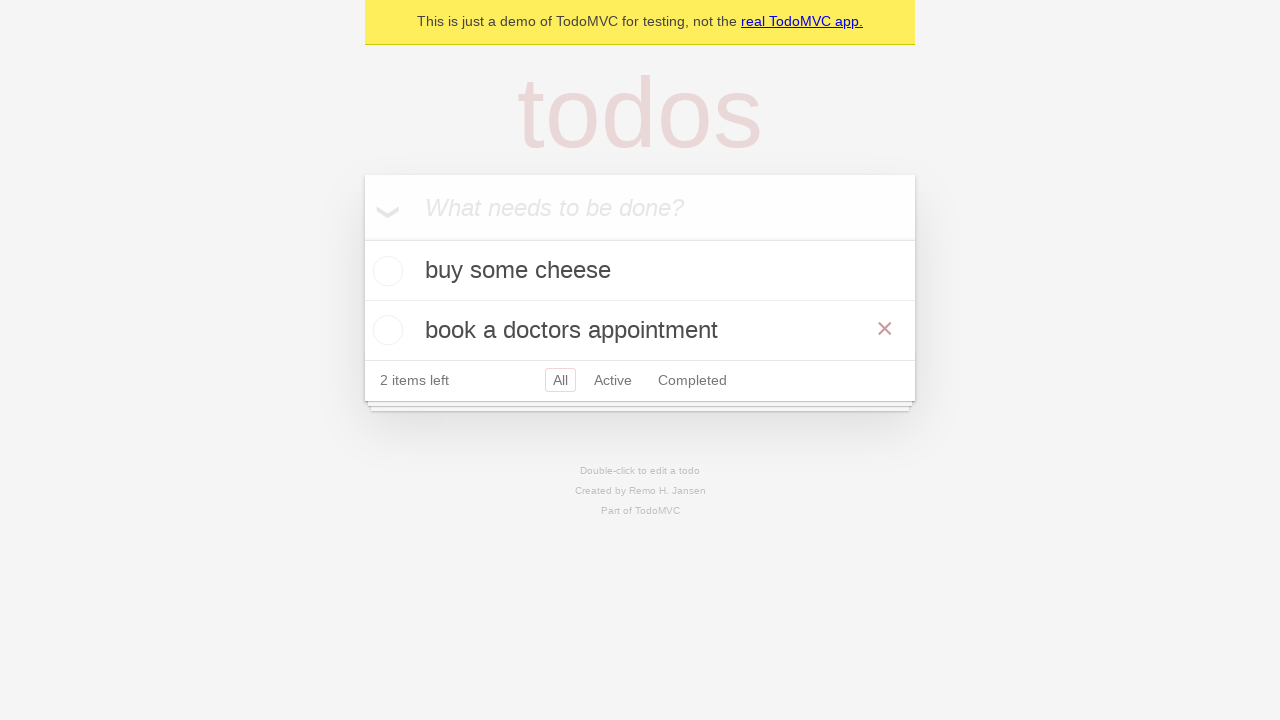

Confirmed todo item has been removed, 2 items remaining
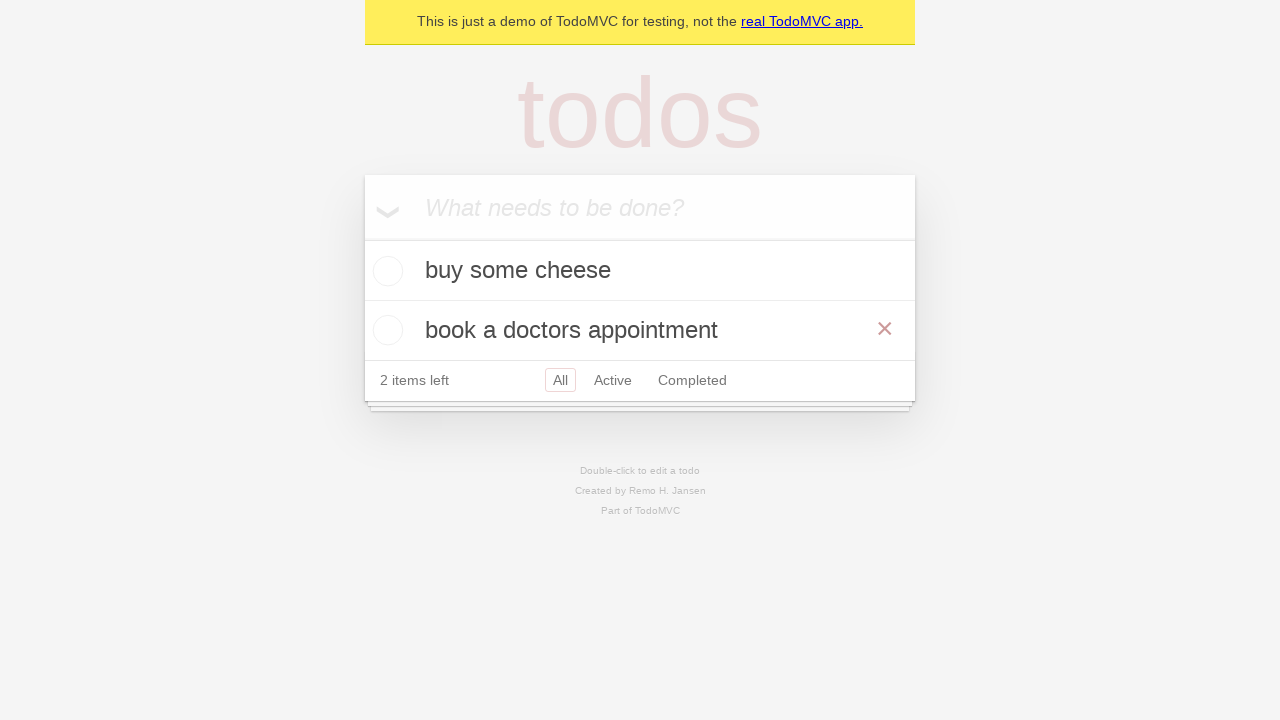

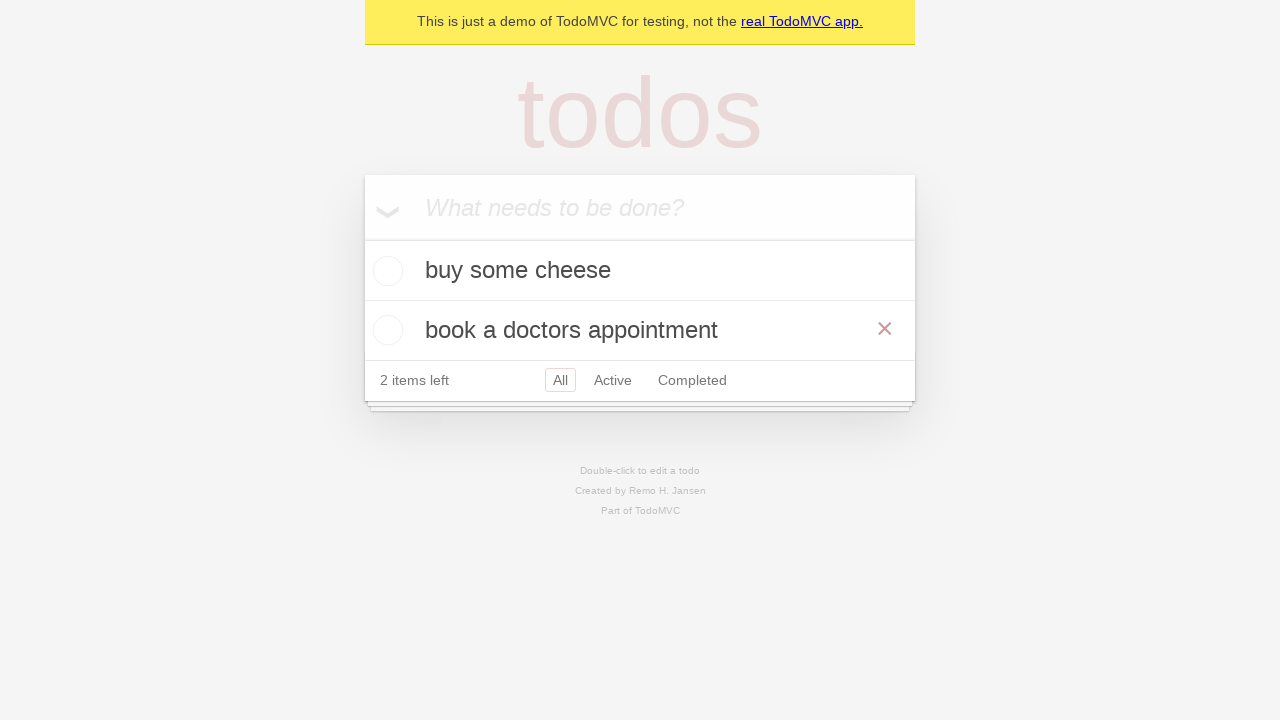